Tests dropdown selection by selecting an option using its value attribute

Starting URL: https://the-internet.herokuapp.com/dropdown

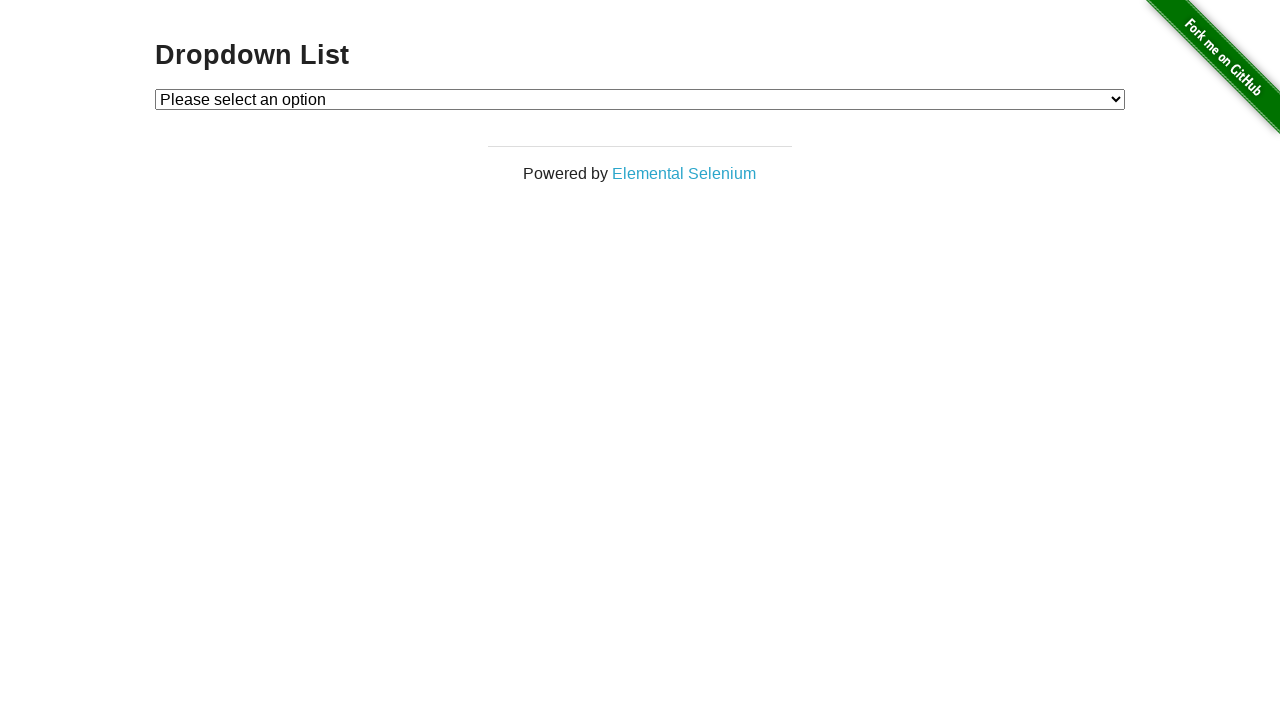

Located dropdown element with id 'dropdown'
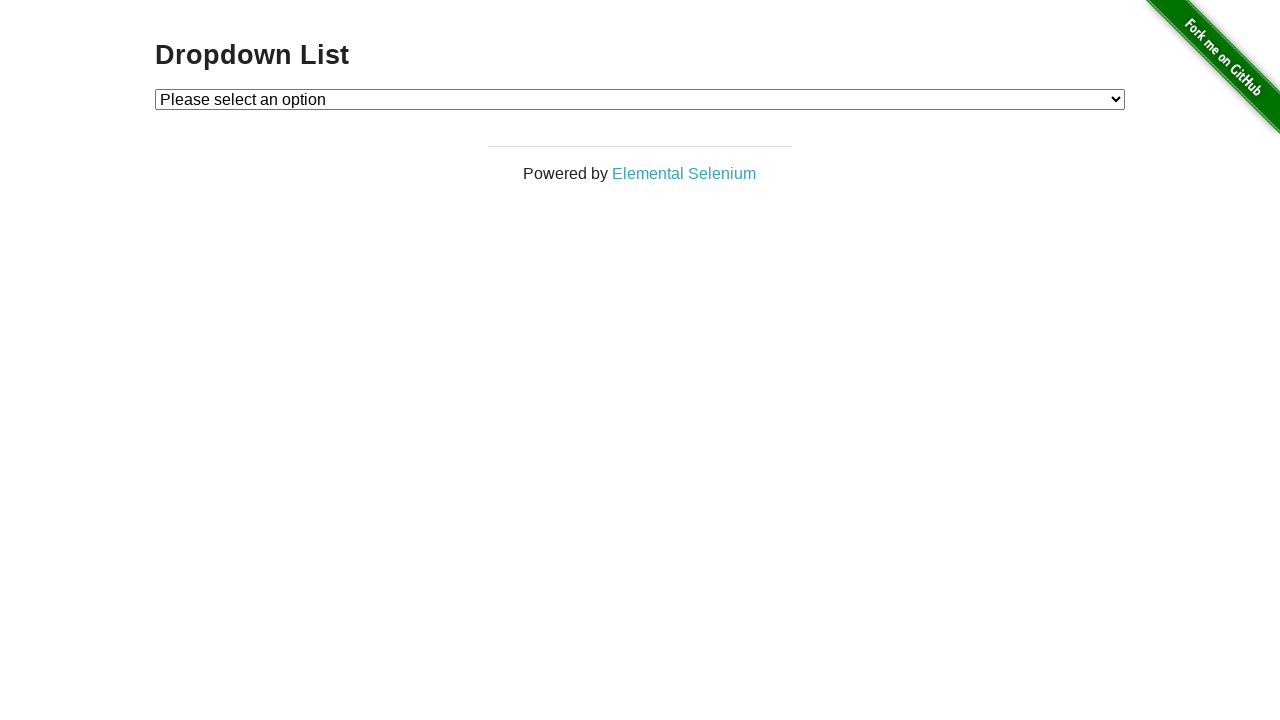

Selected option with value '1' from dropdown on select#dropdown
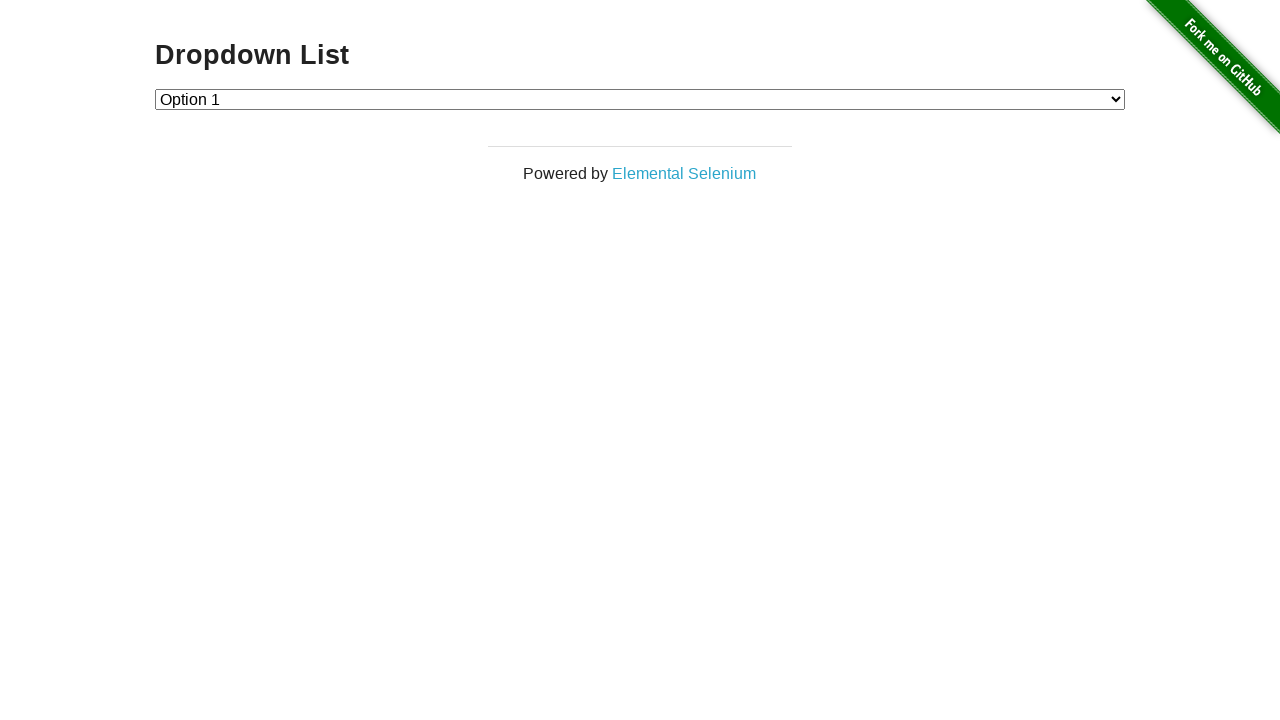

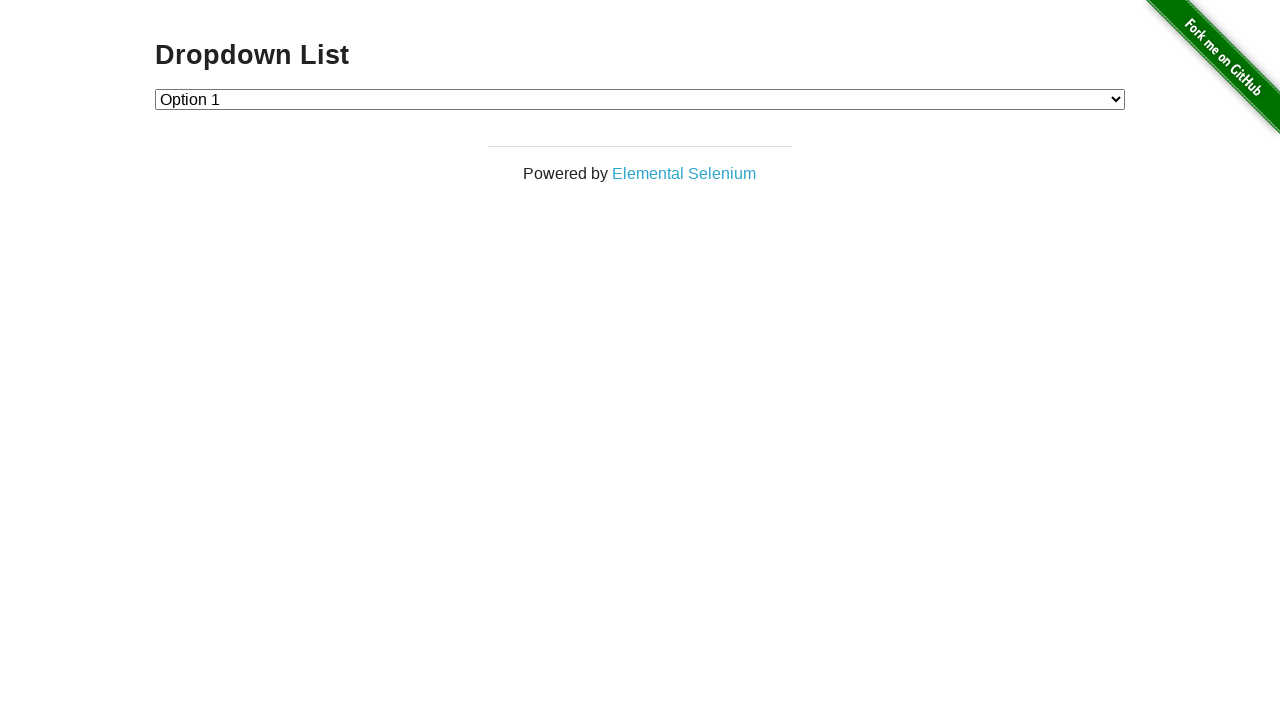